Tests the jQuery UI Accordion widget by navigating to the demo page, clicking on Section 2 of the accordion, and verifying that the expanded section contains the expected text.

Starting URL: https://jqueryui.com/

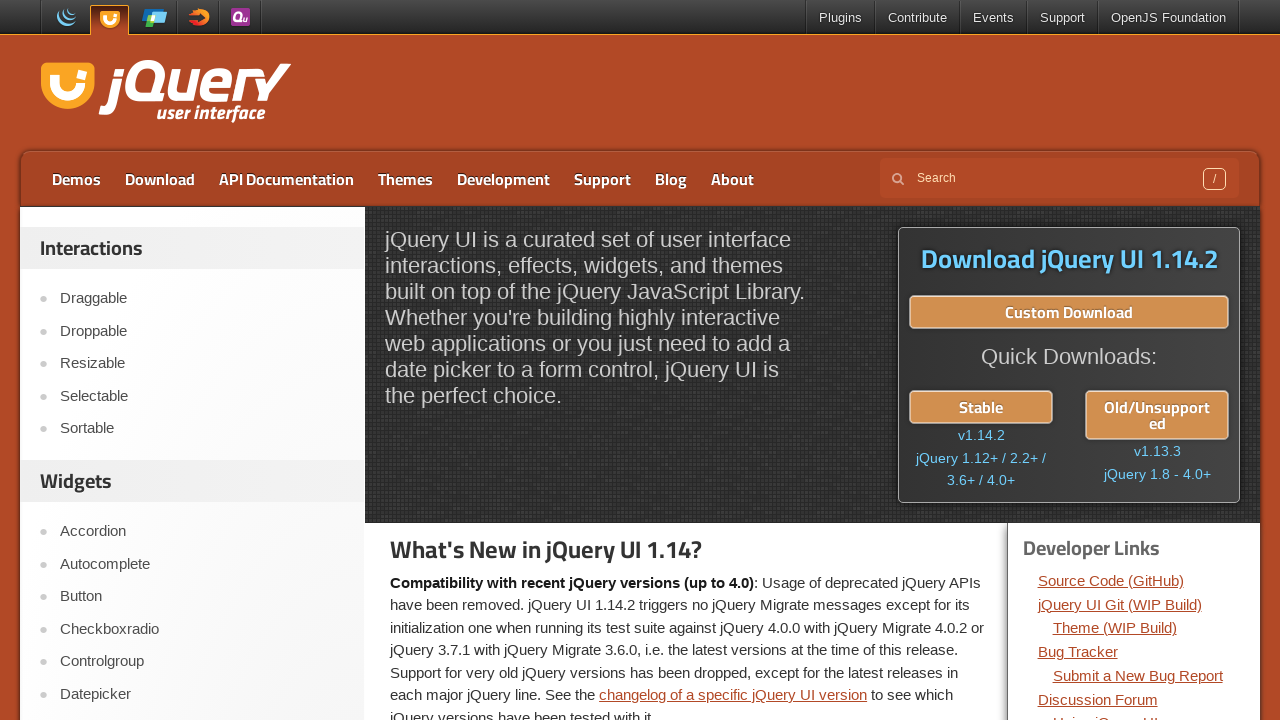

Clicked on Accordion link in the navigation at (202, 532) on a:has-text('Accordion')
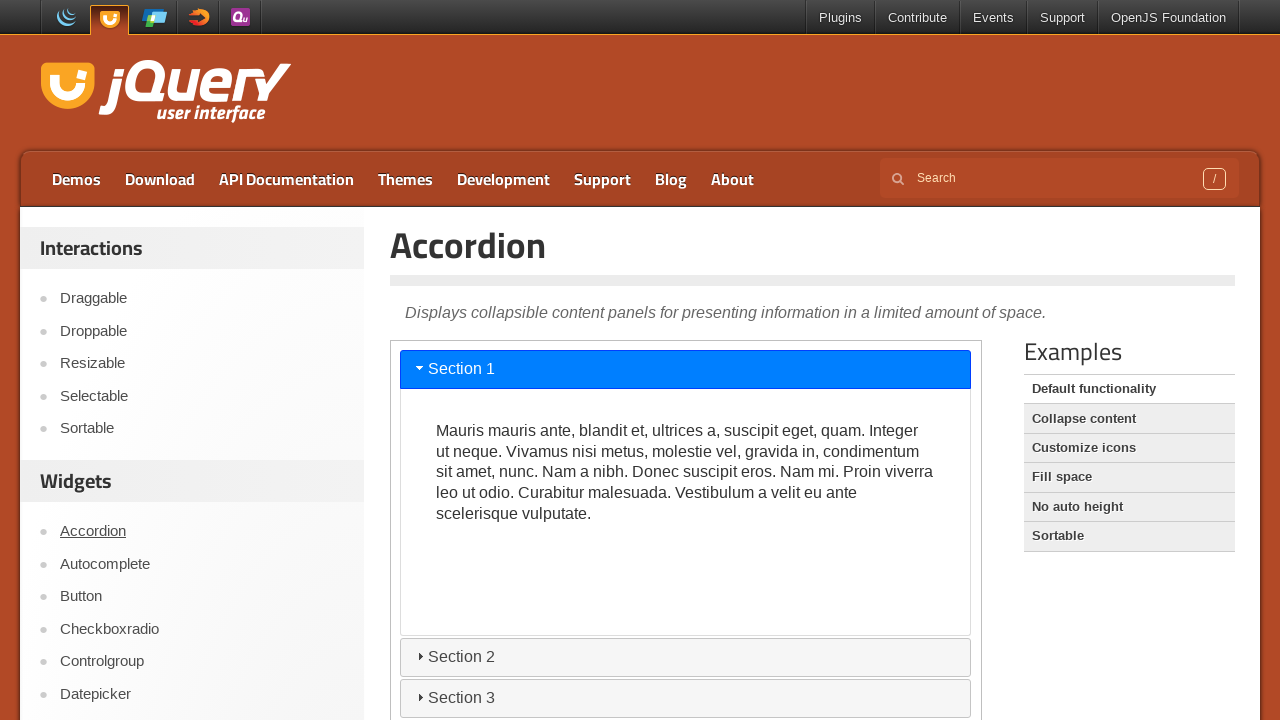

Located the demo iframe
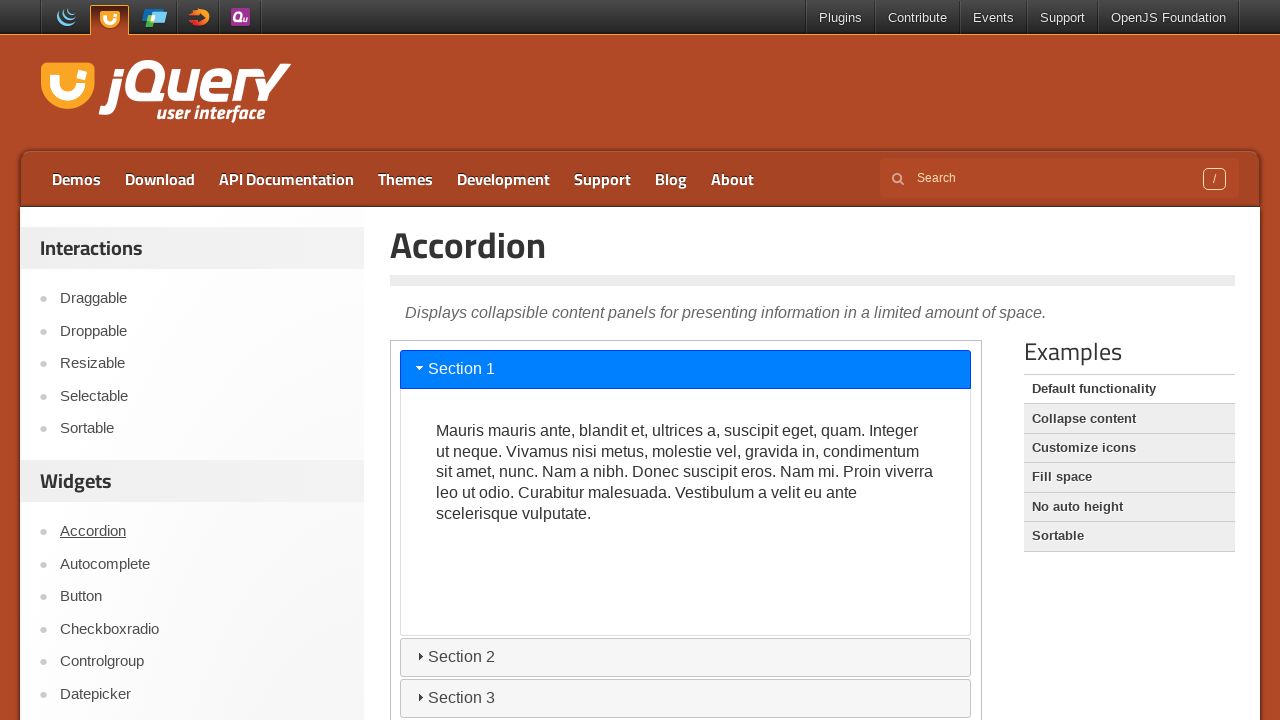

Clicked on Section 2 header in the accordion at (686, 657) on .demo-frame >> internal:control=enter-frame >> #ui-id-3
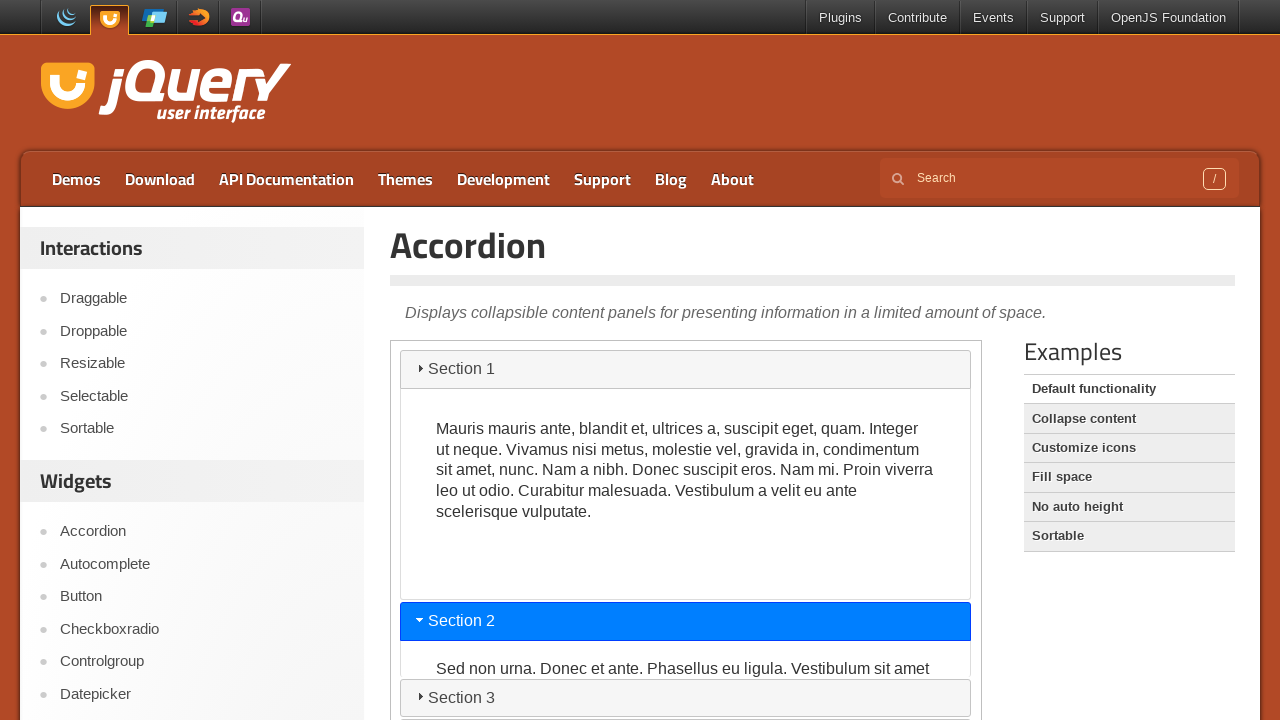

Section 2 content became visible
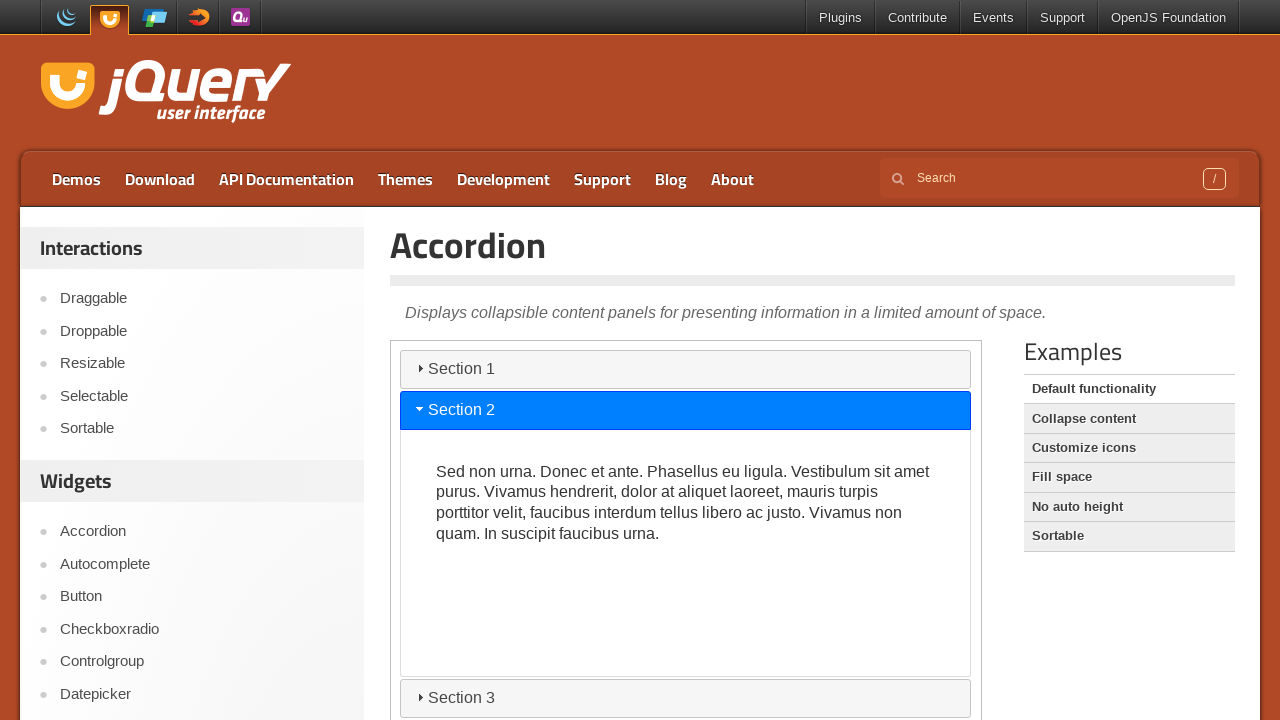

Verified that Section 2 contains the expected text 'Sed non urna.'
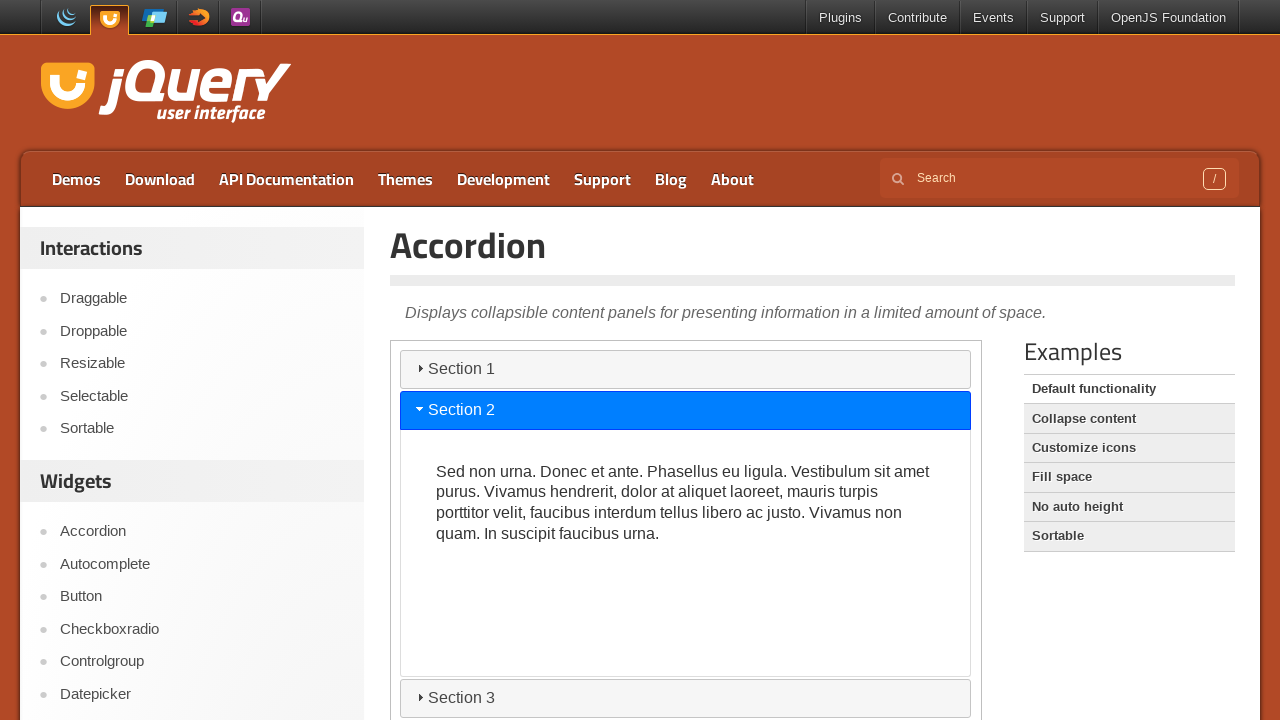

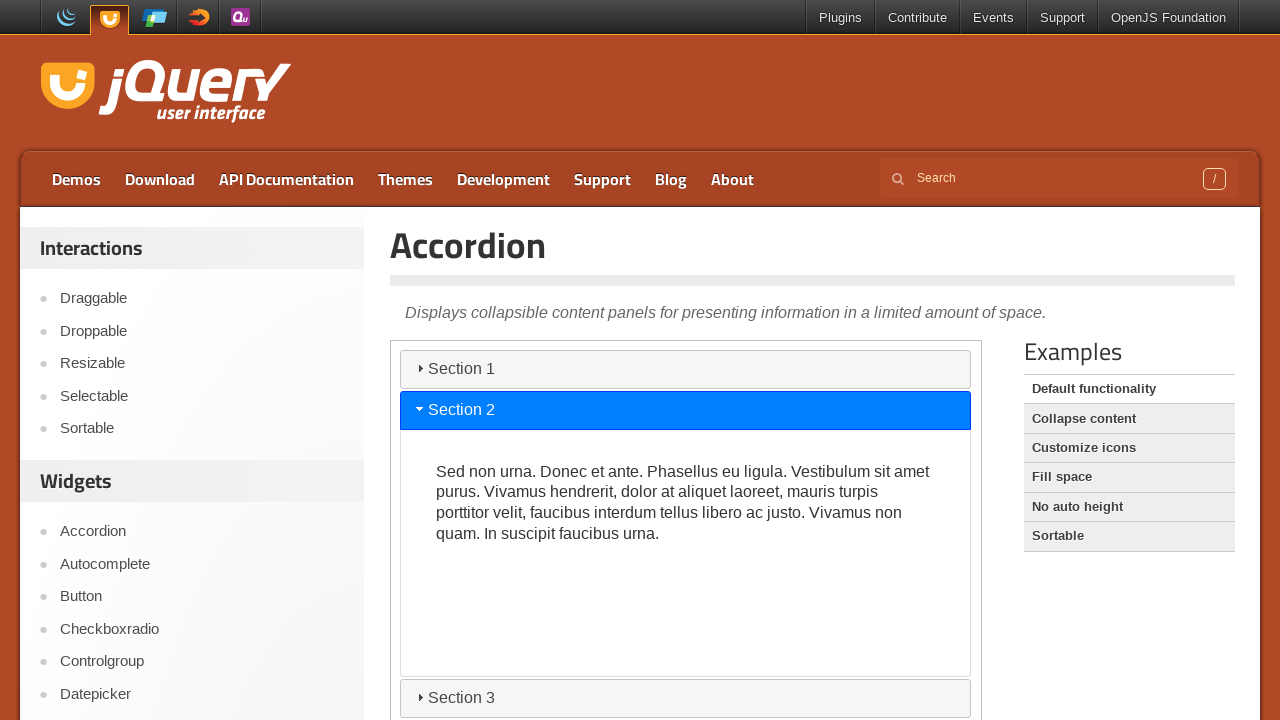